Adds a new todo and stars it to mark as favorite

Starting URL: https://devmountain.github.io/qa_todos/

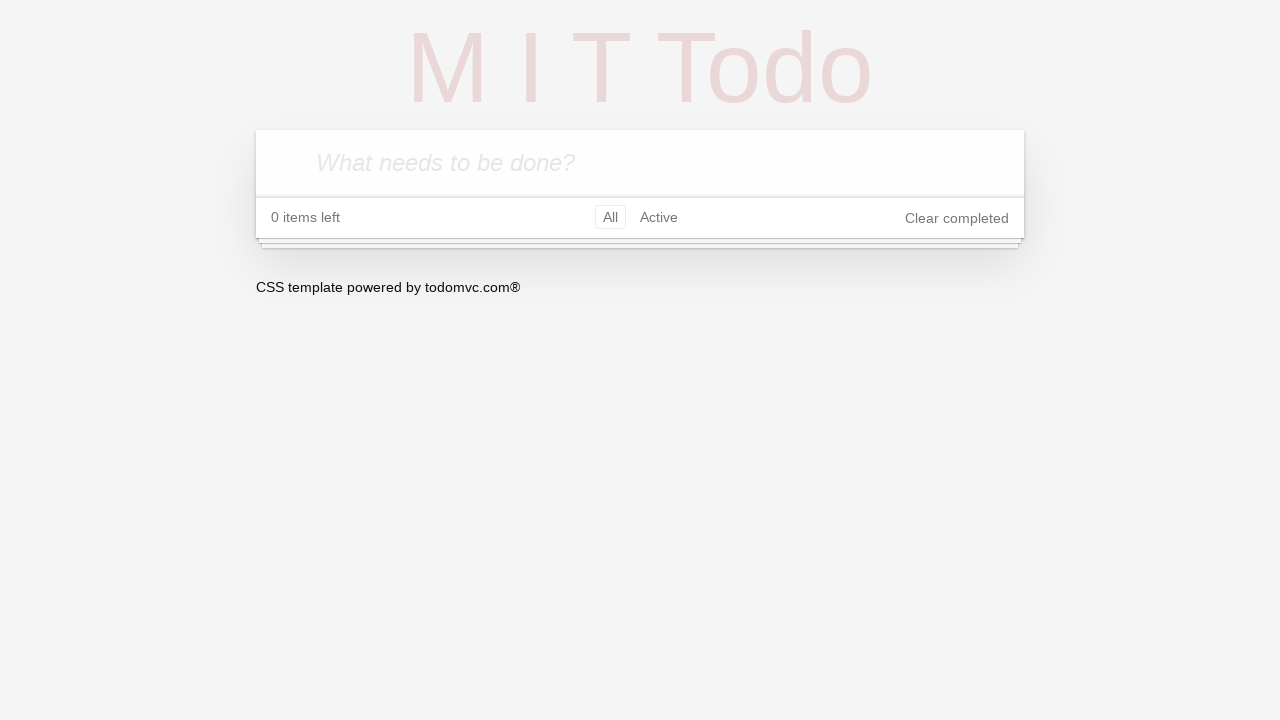

Waited for todo input field to load
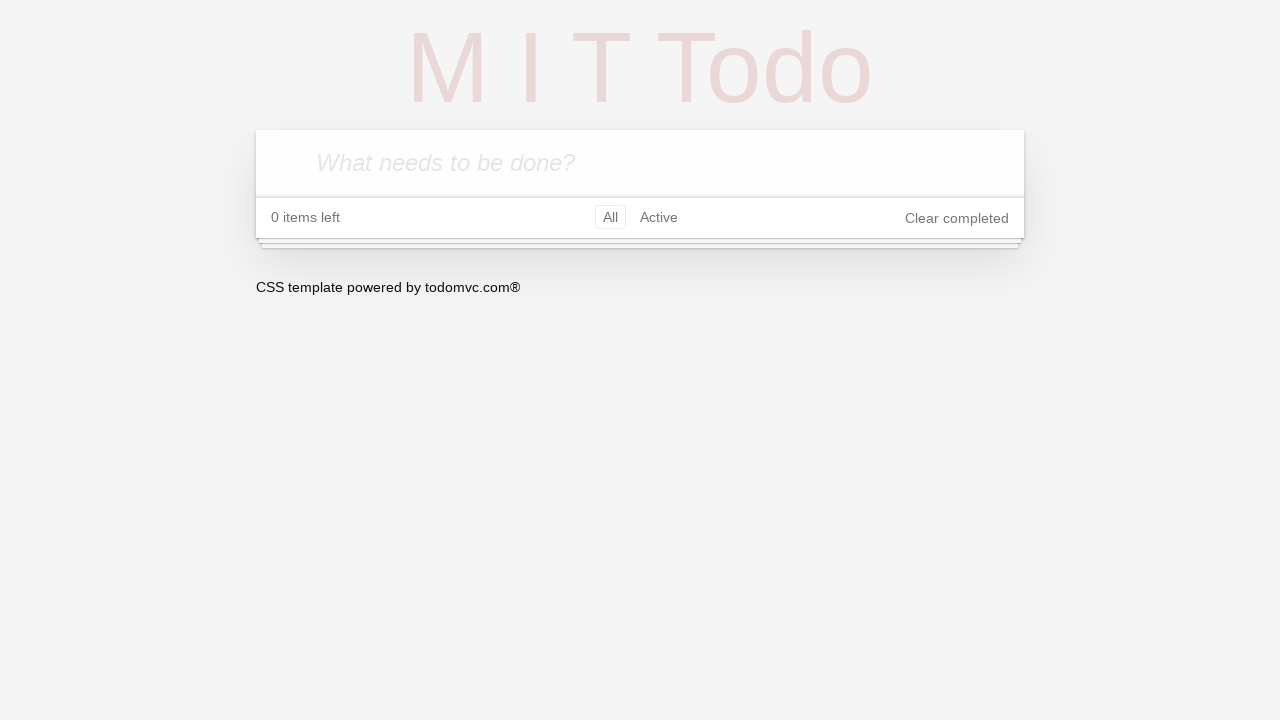

Filled todo input field with 'Test' on .new-todo
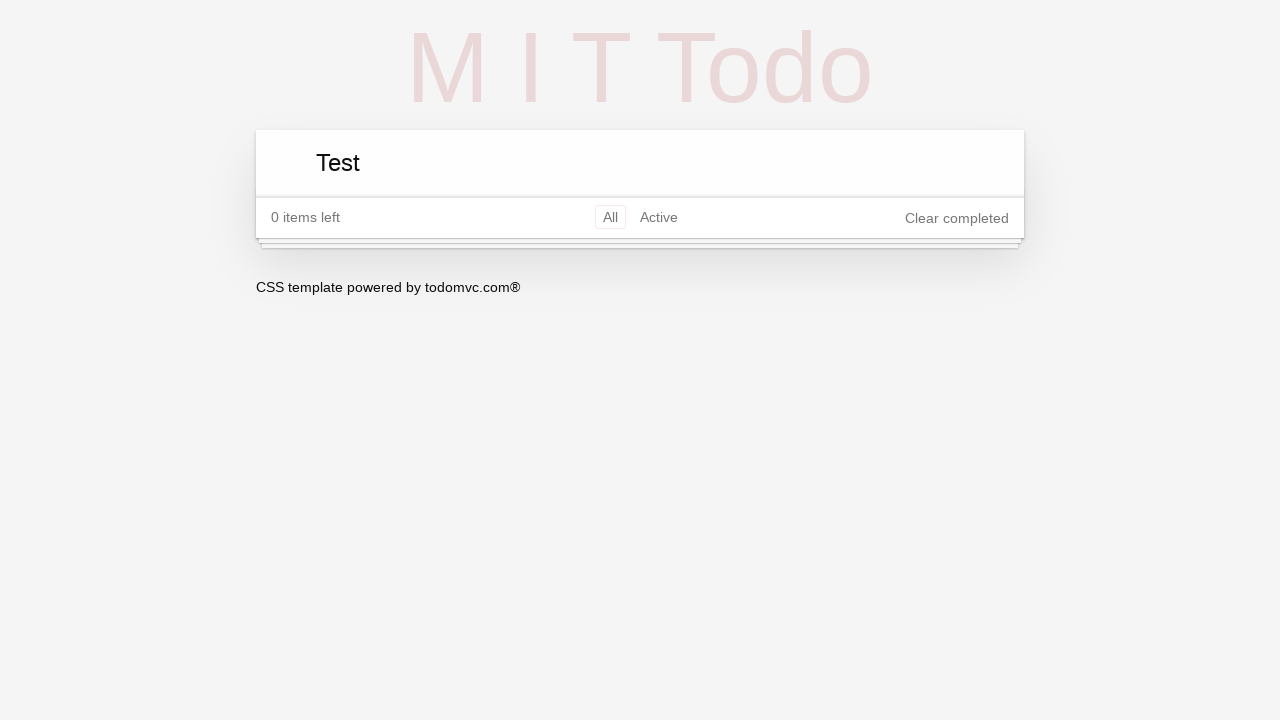

Pressed Enter to add new todo on .new-todo
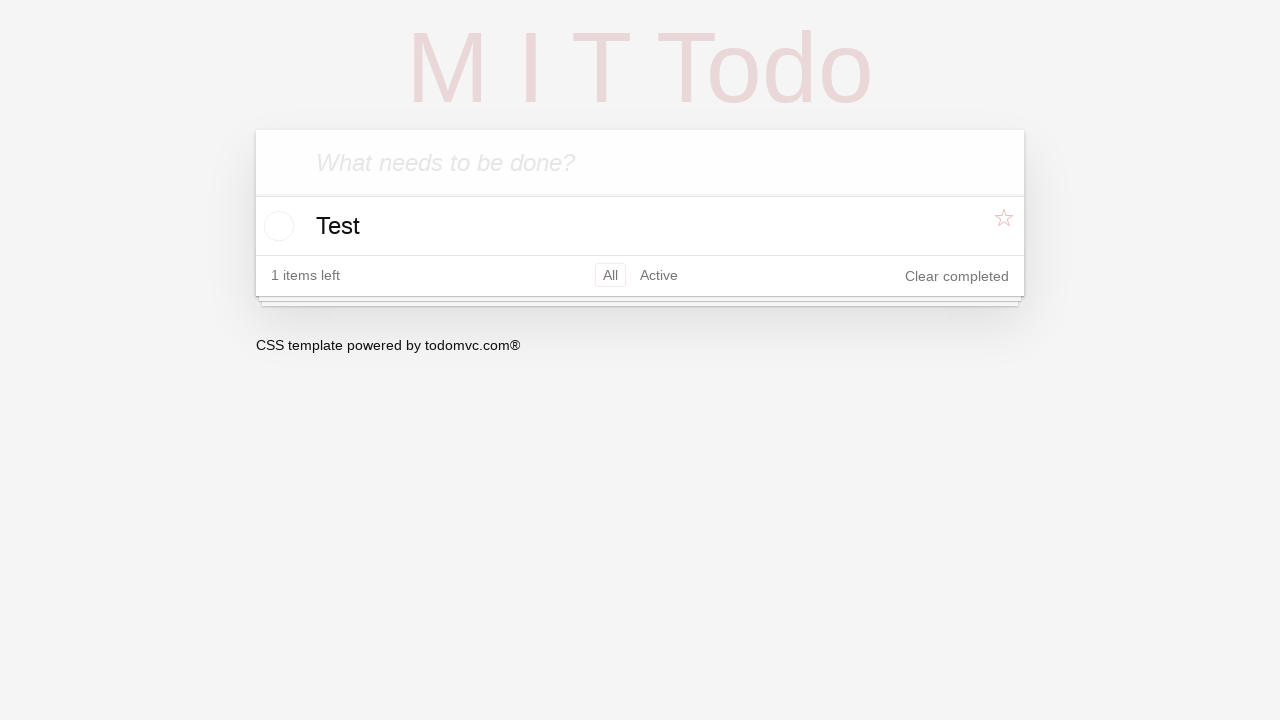

Clicked star icon to mark todo as favorite at (1006, 225) on .todo:has-text('Test') .star
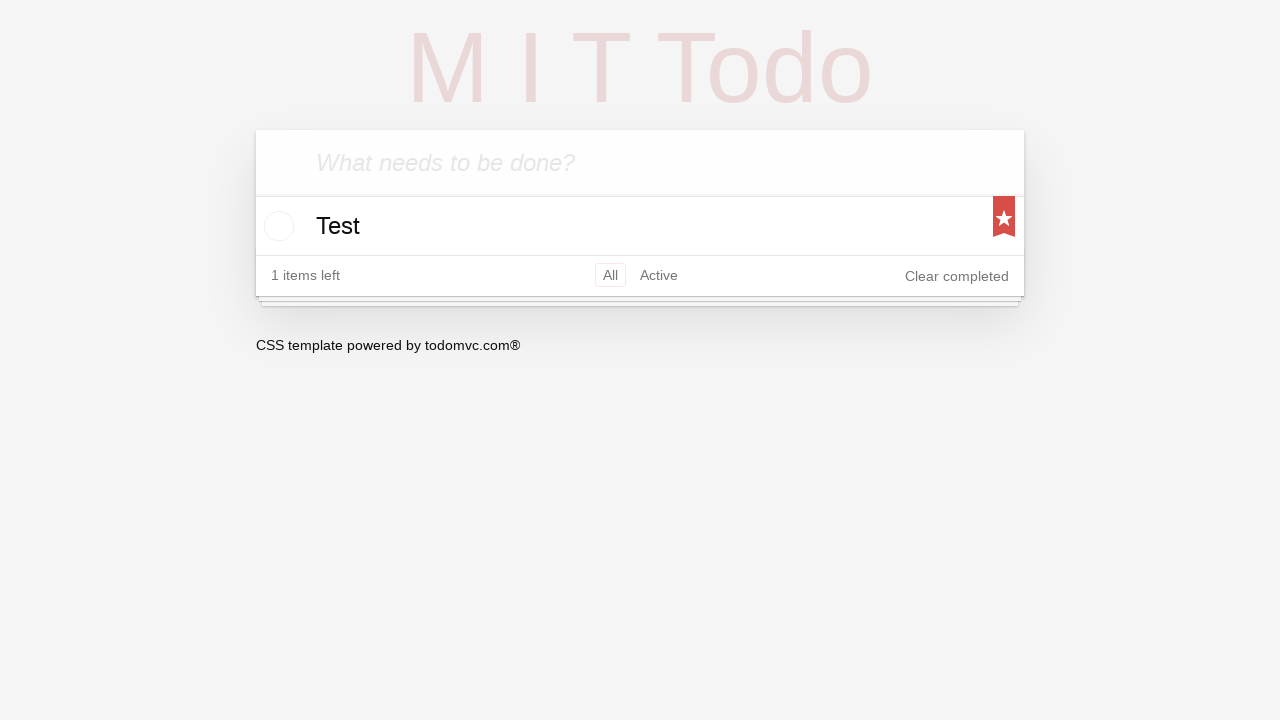

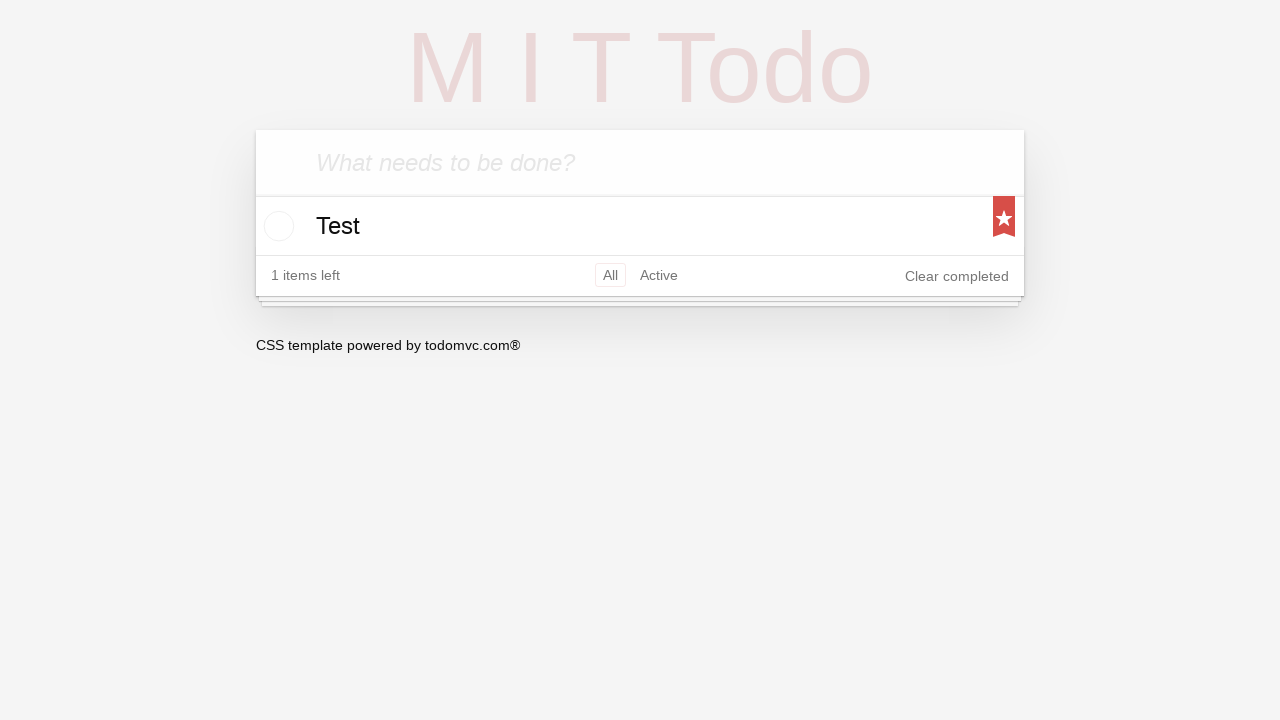